Tests the search functionality by searching for a product and verifying it navigates to the correct product page

Starting URL: http://intershop5.skillbox.ru/

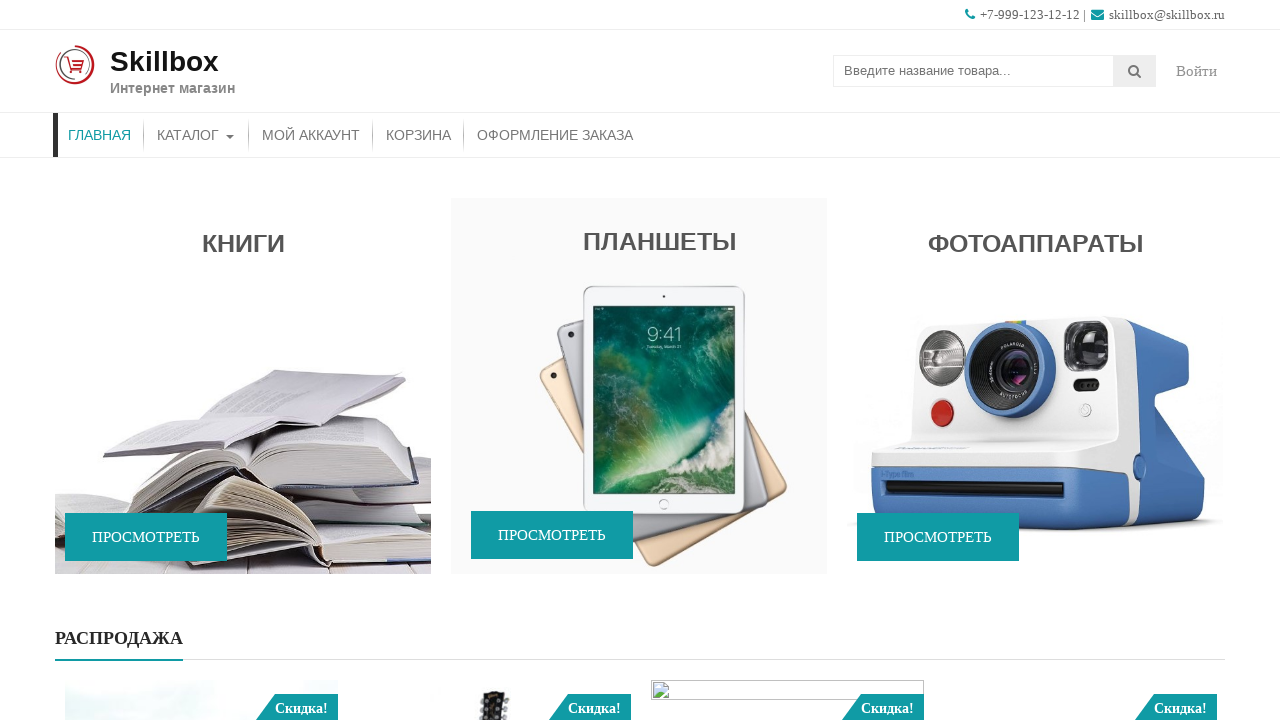

Filled search field with 'ipad air' on .search-field
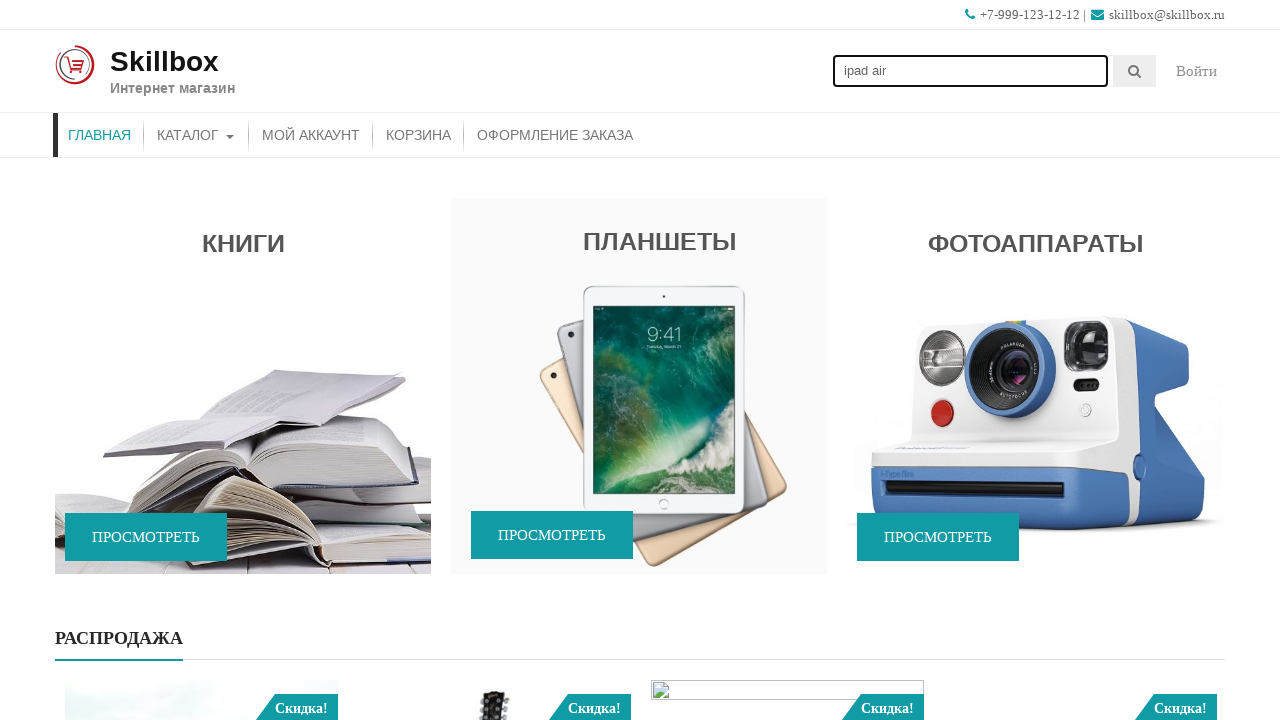

Pressed Enter to submit search on .search-field
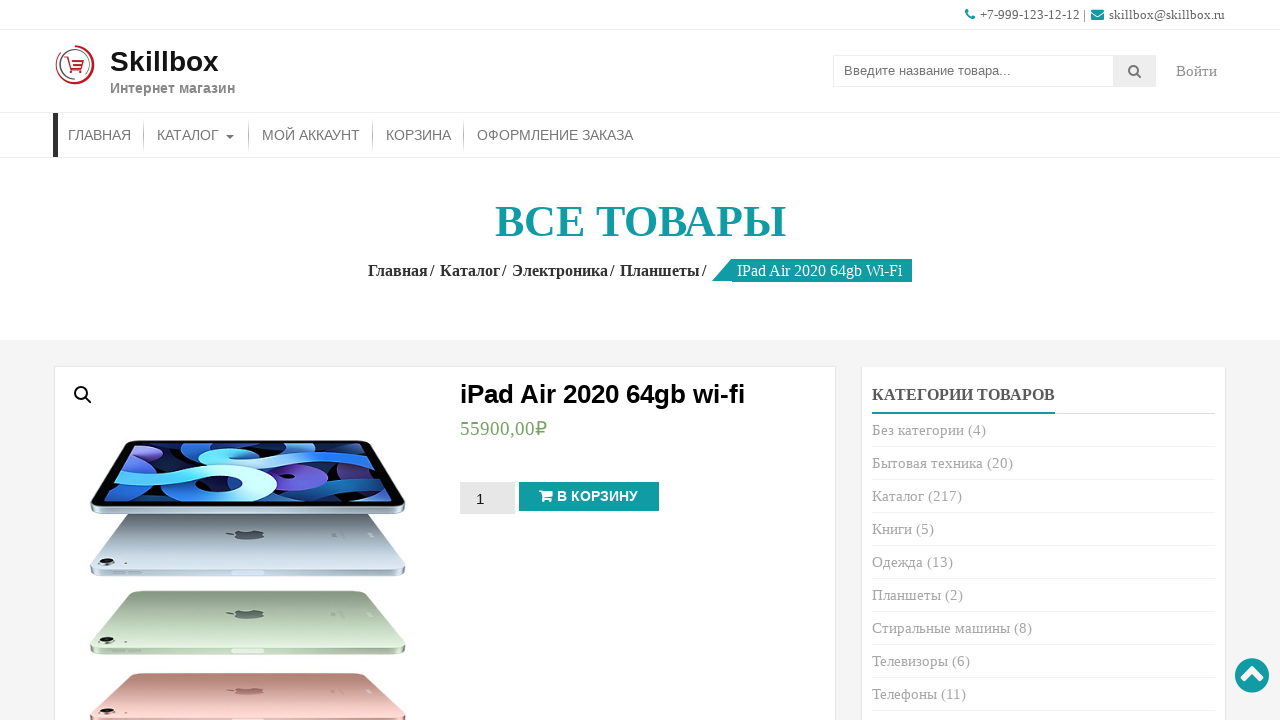

Verified search results contain 'ipad air' in product title
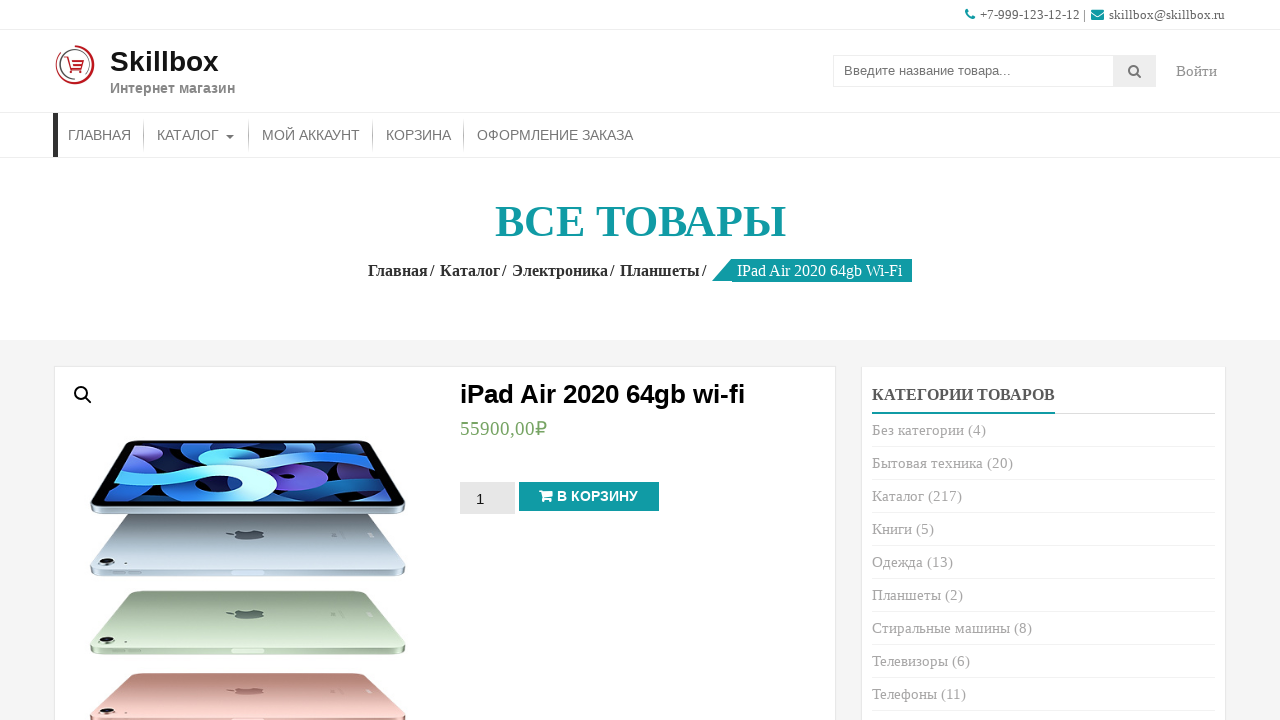

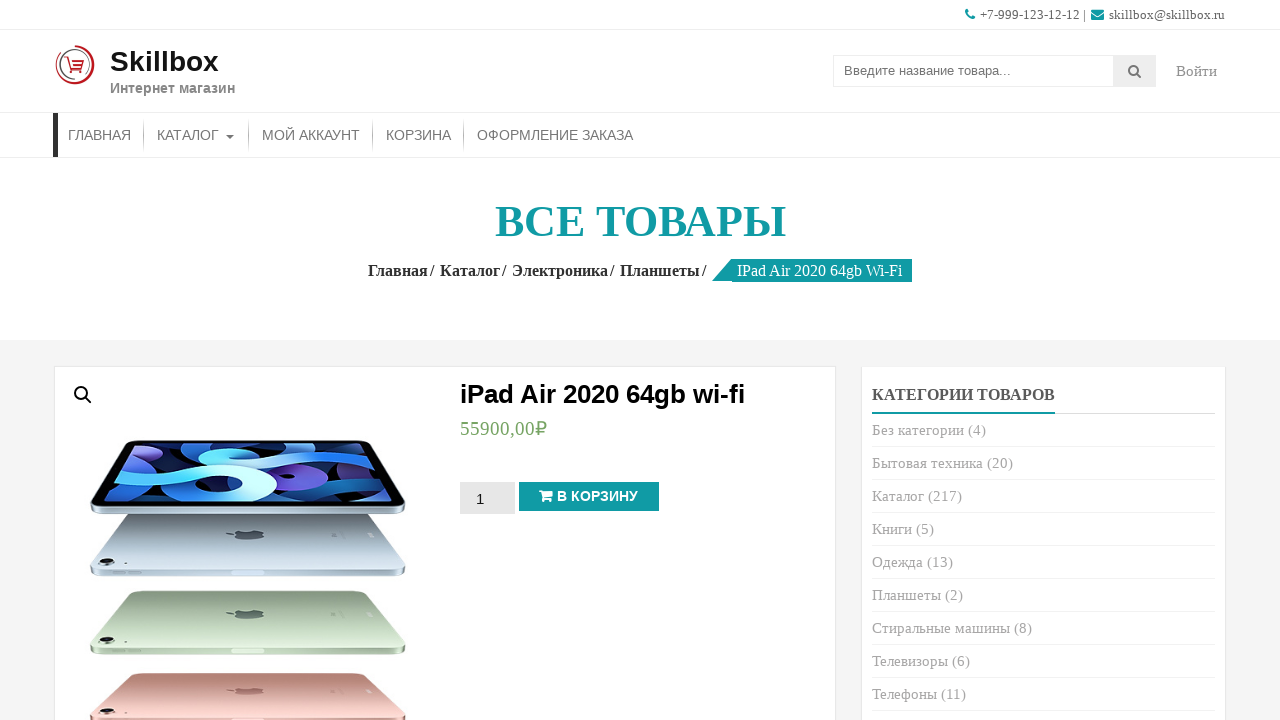